Tests hover functionality by hovering over user profile pictures and verifying that user details are displayed on hover

Starting URL: https://the-internet.herokuapp.com/hovers

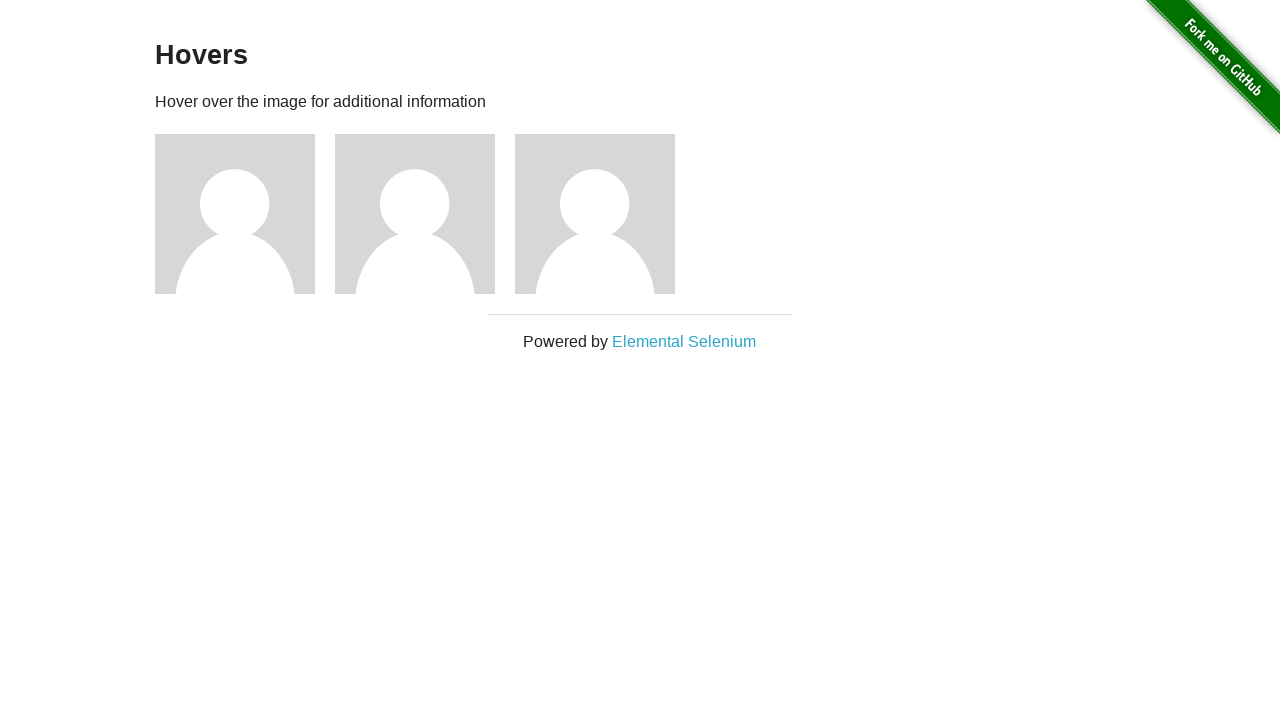

Waited for hover figures to load on the page
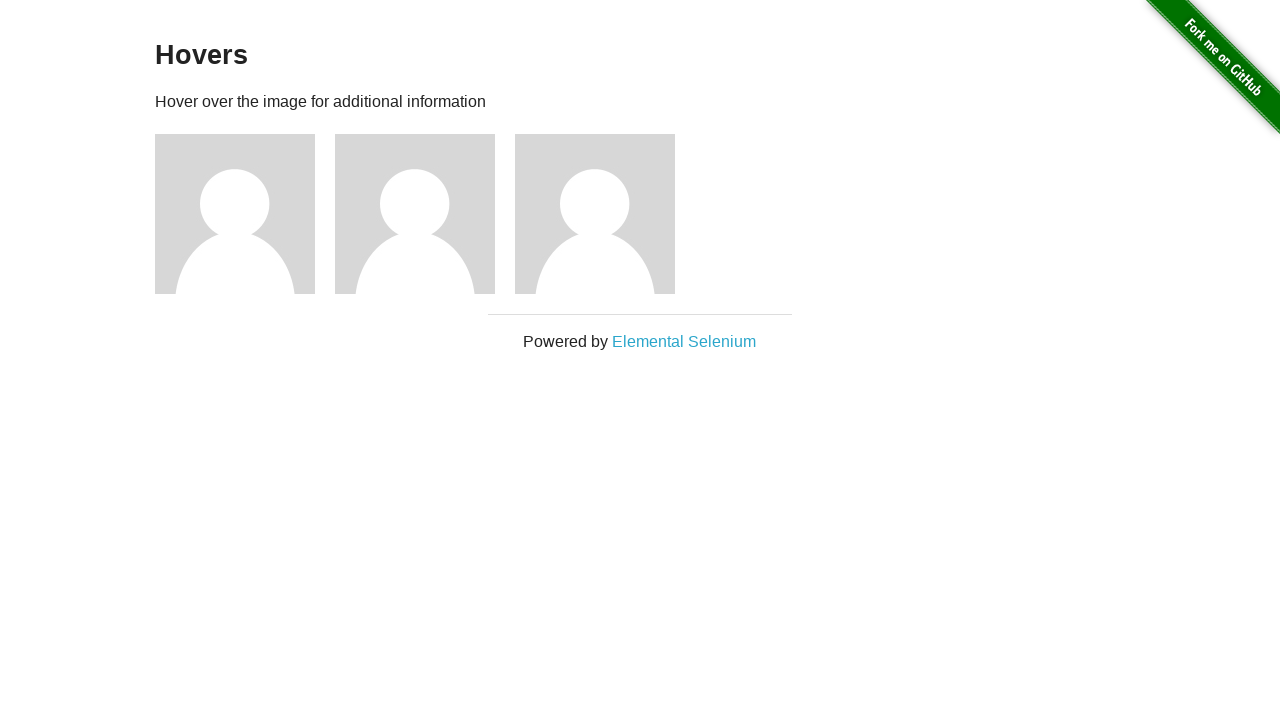

Hovered over the first user profile picture at (245, 214) on .figure >> nth=0
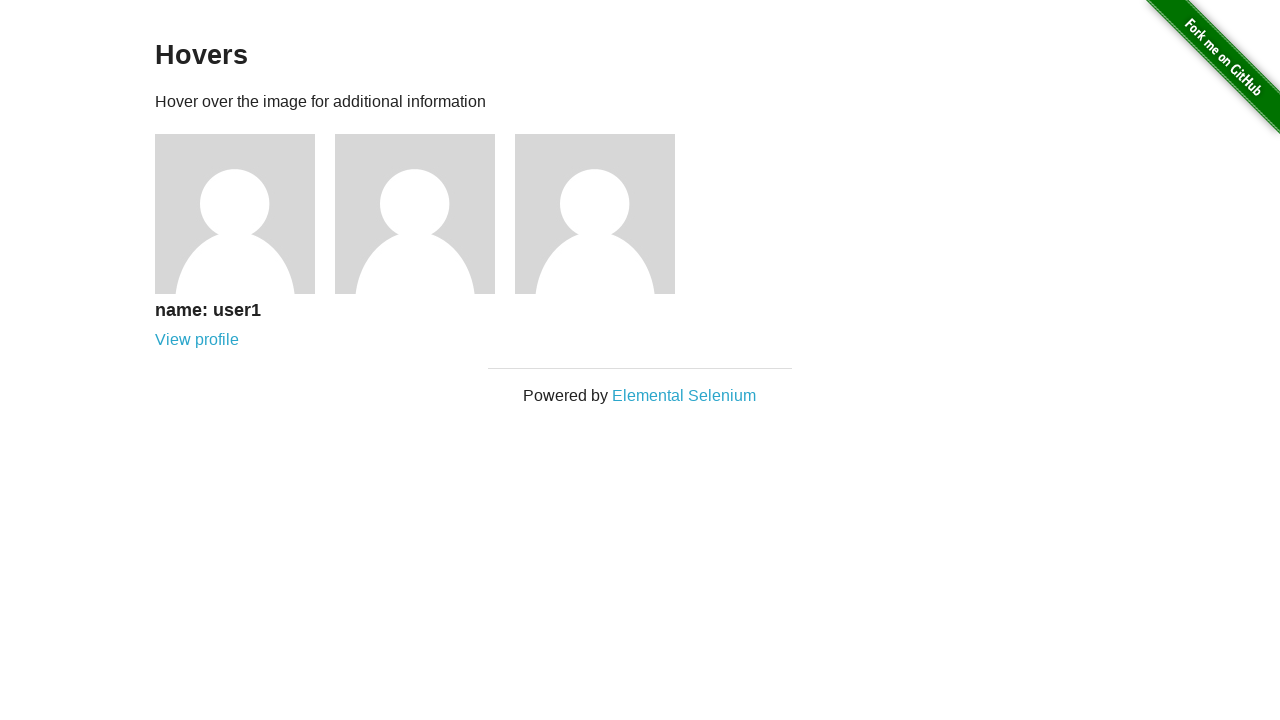

Verified user details are displayed on hover for first user
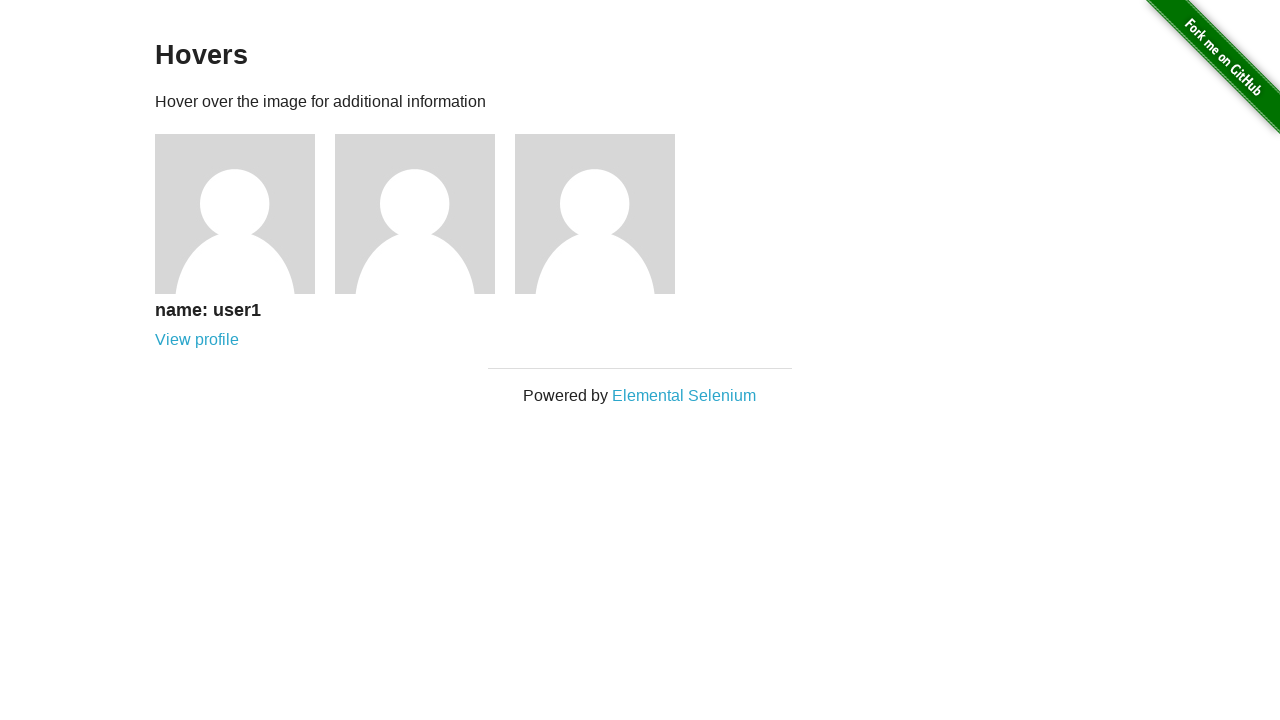

Hovered over the second user profile picture at (425, 214) on .figure >> nth=1
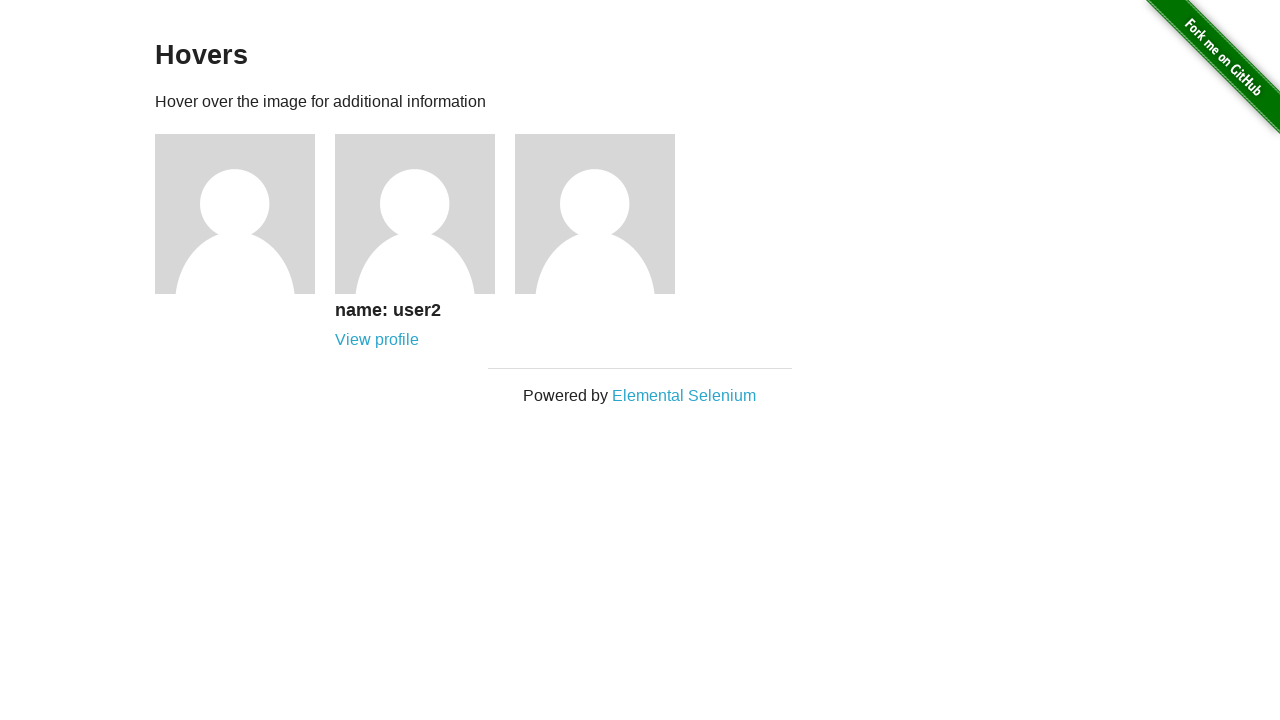

Verified user details are displayed on hover for second user
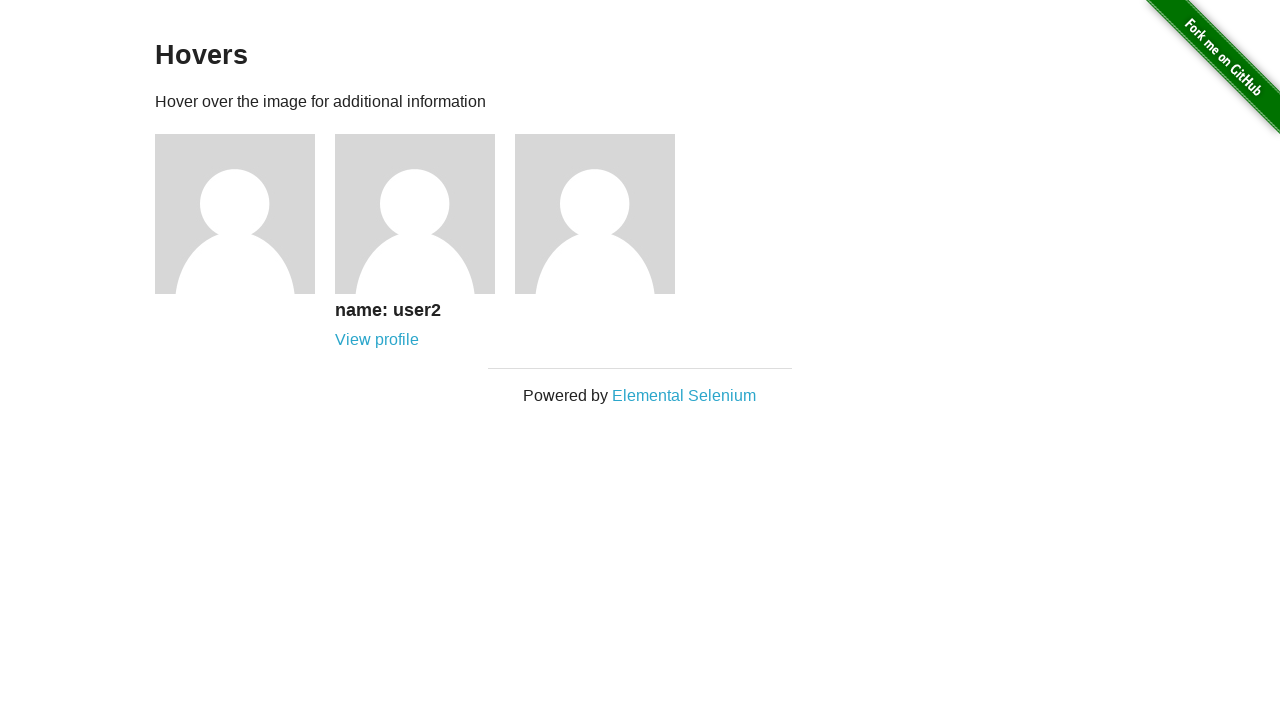

Hovered over the third user profile picture at (605, 214) on .figure >> nth=2
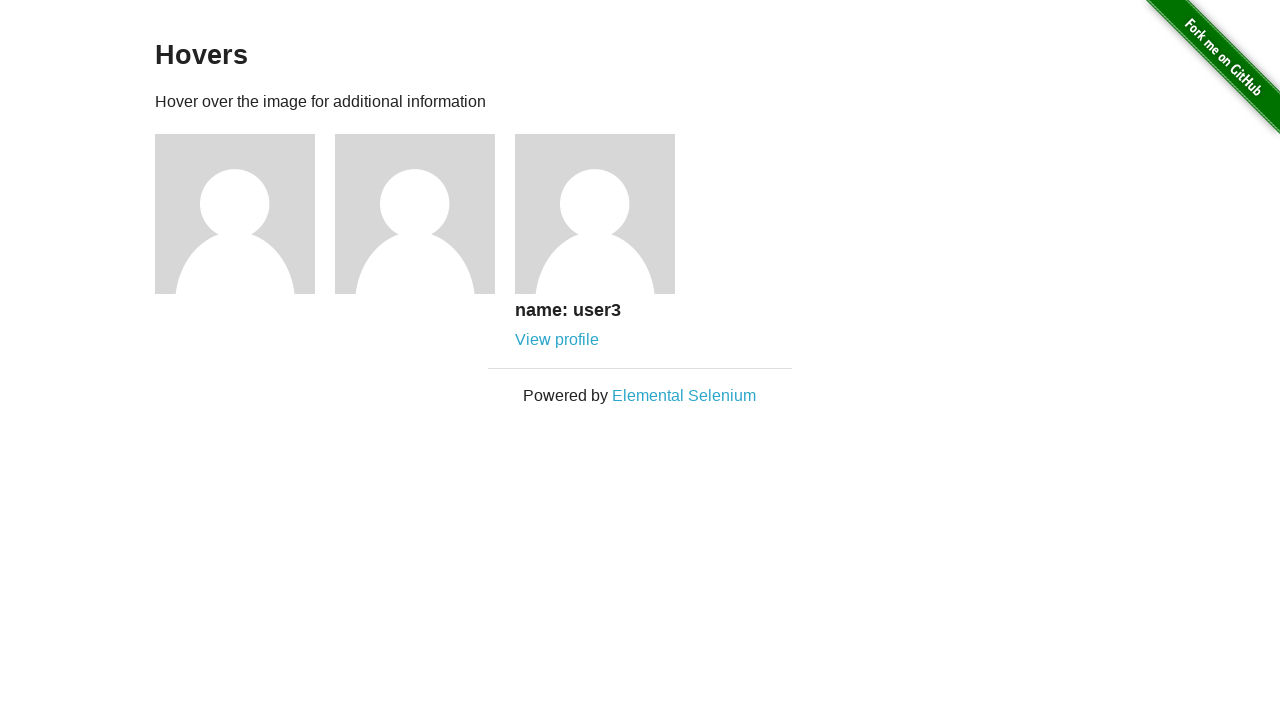

Verified user details are displayed on hover for third user
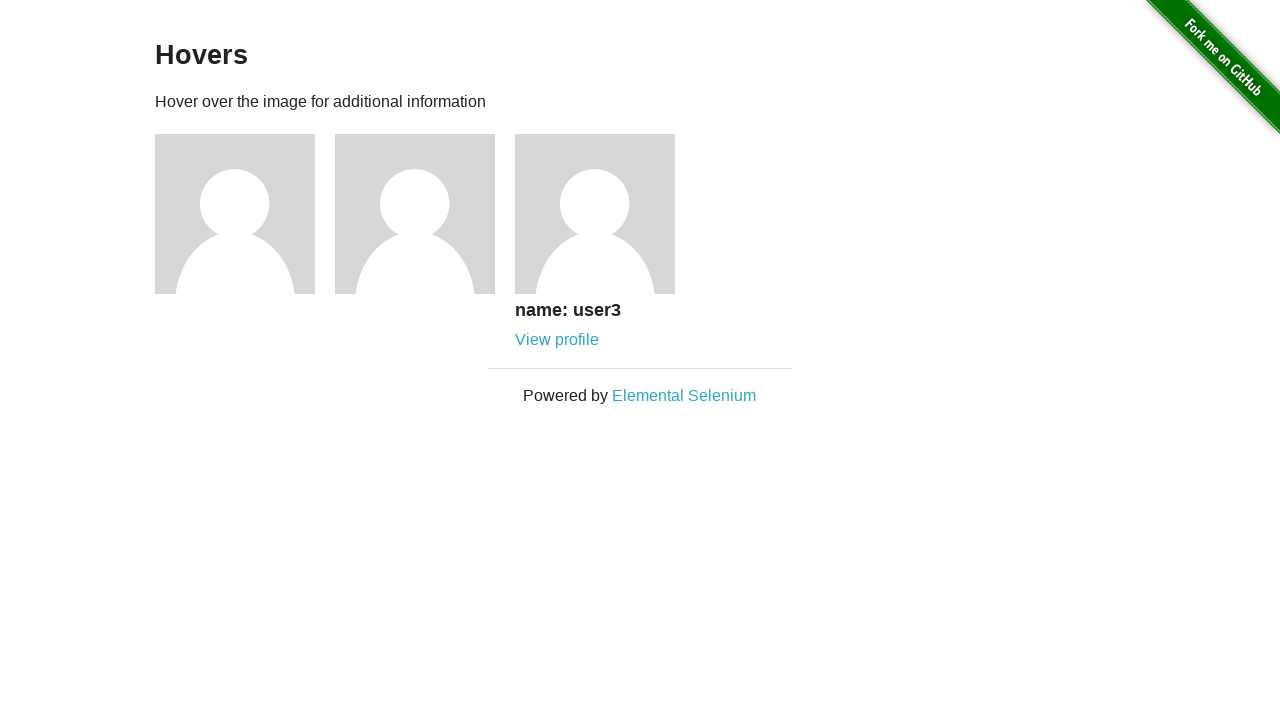

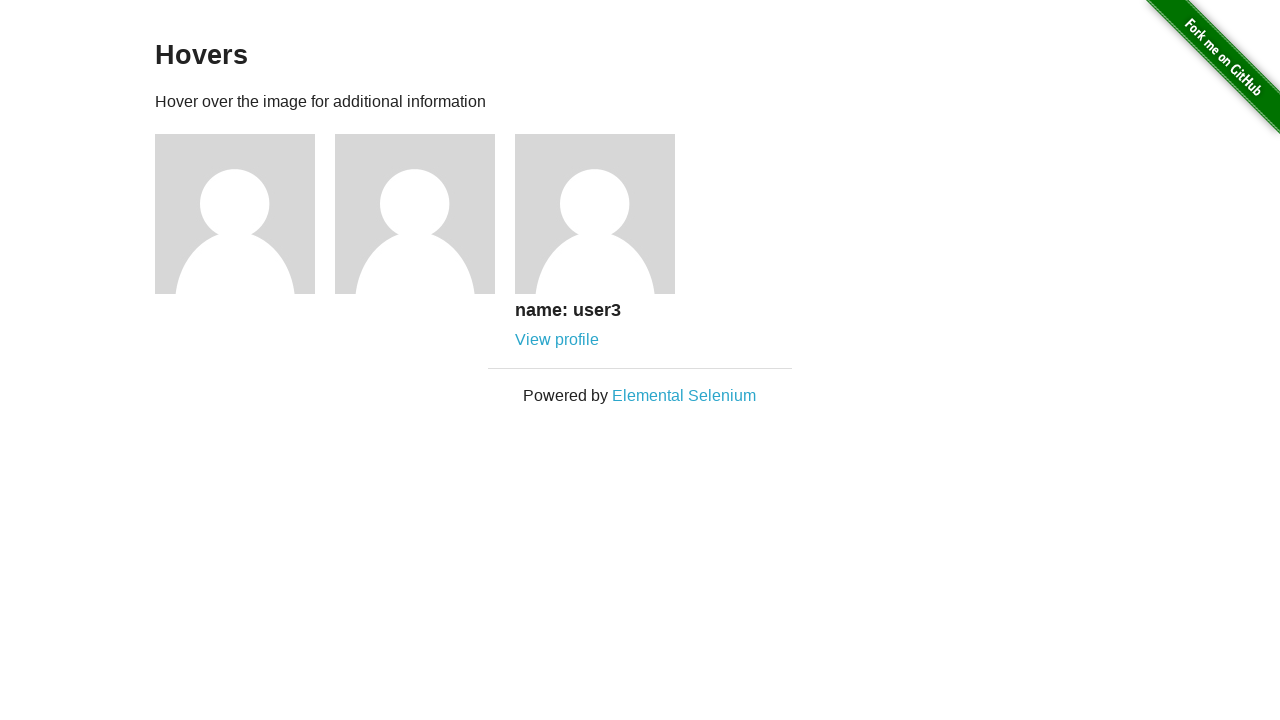